Tests interaction with various form elements including checkboxes, radio buttons, and performs different click actions on a dropdown element

Starting URL: https://testpages.herokuapp.com/styled/basic-html-form-test.html

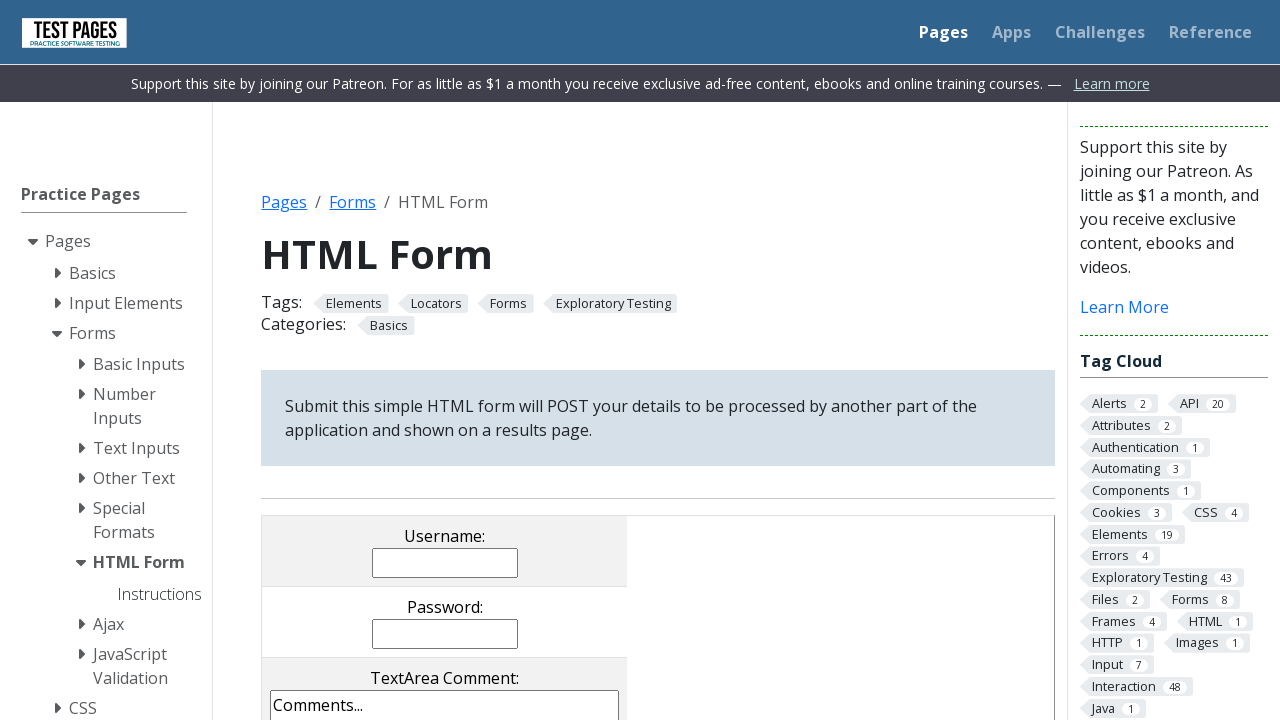

Clicked first checkbox (cb1) at (299, 360) on input[value="cb1"]
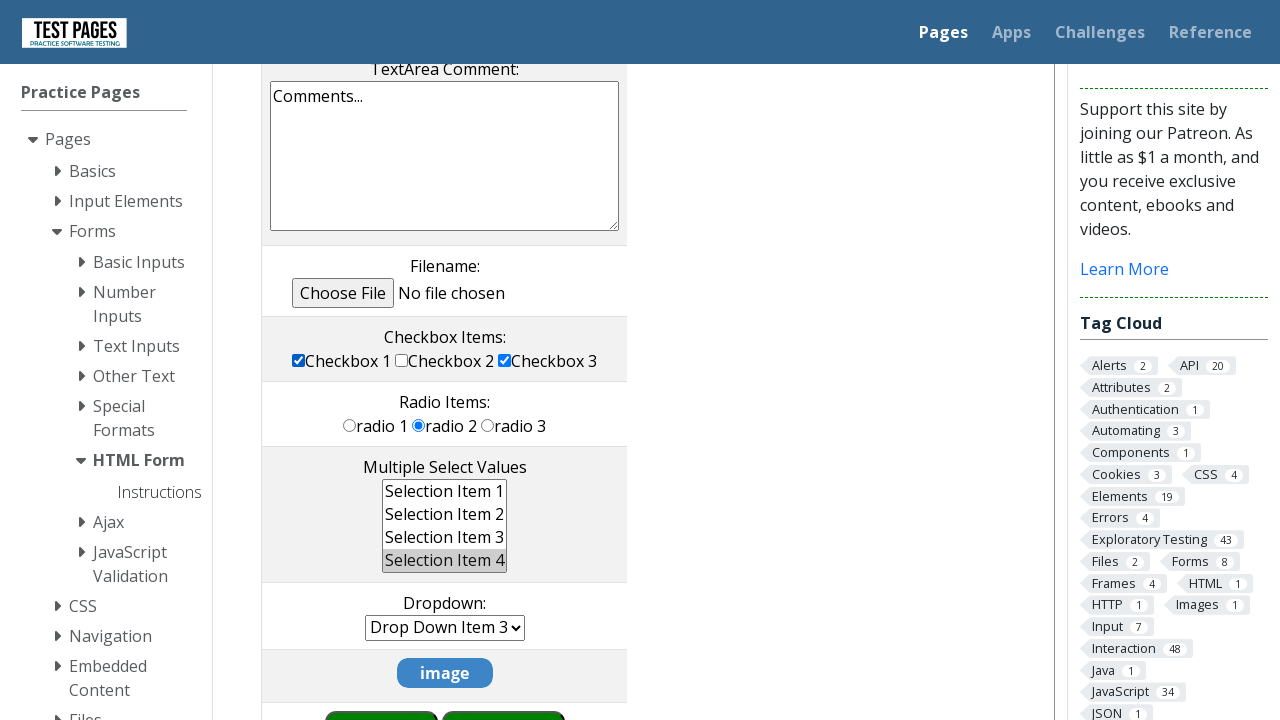

Located third checkbox (cb3)
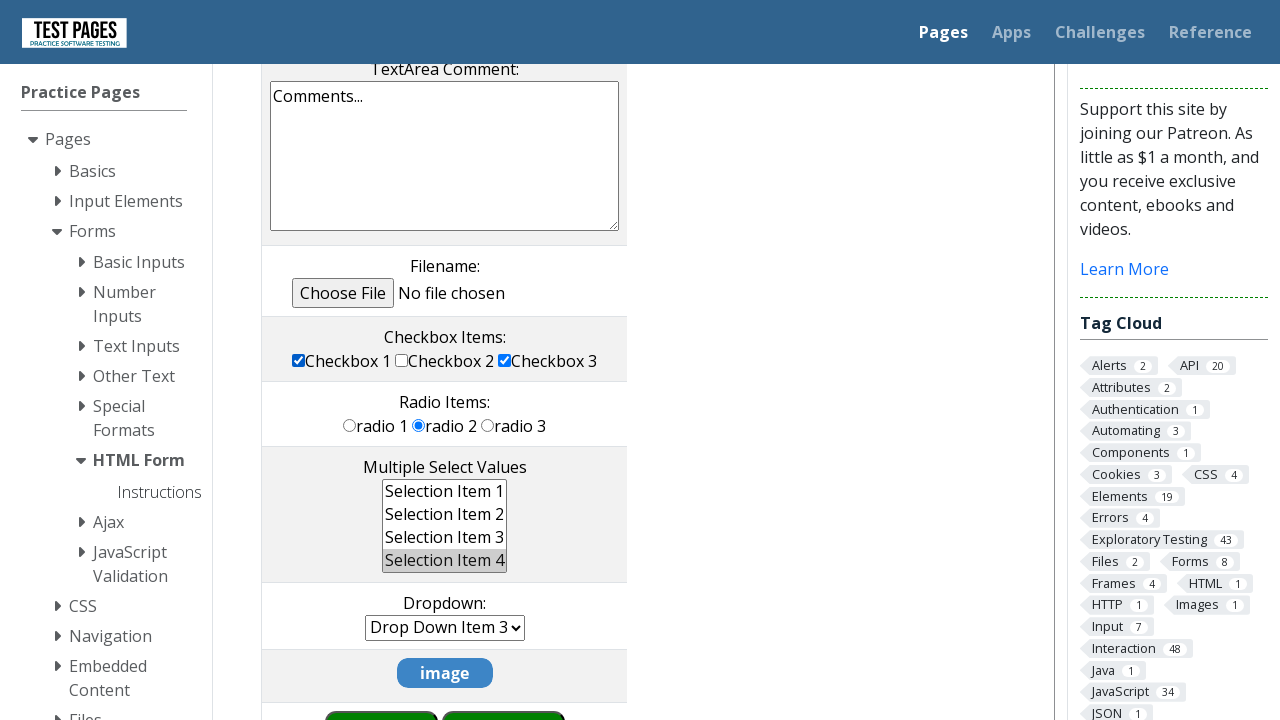

Checked if third checkbox is selected
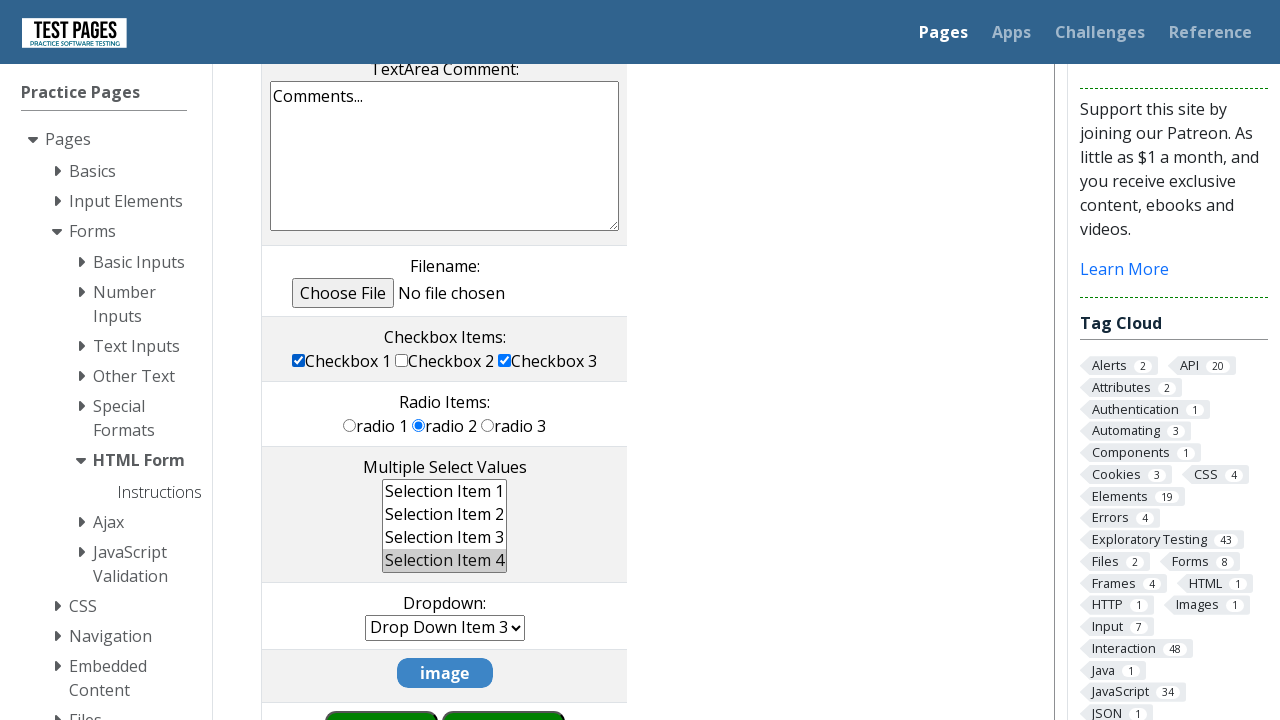

Clicked third checkbox (cb3) at (505, 360) on input[value="cb3"]
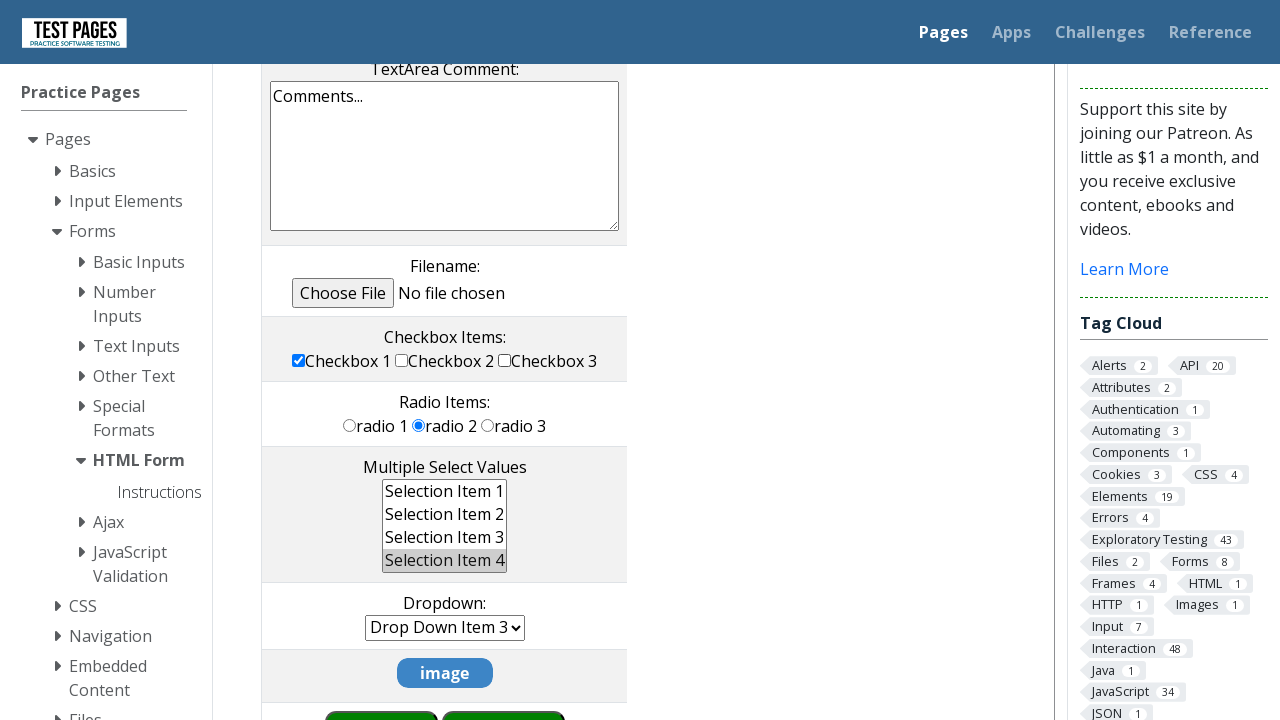

Clicked first radio button (rd1) at (350, 425) on input[value="rd1"]
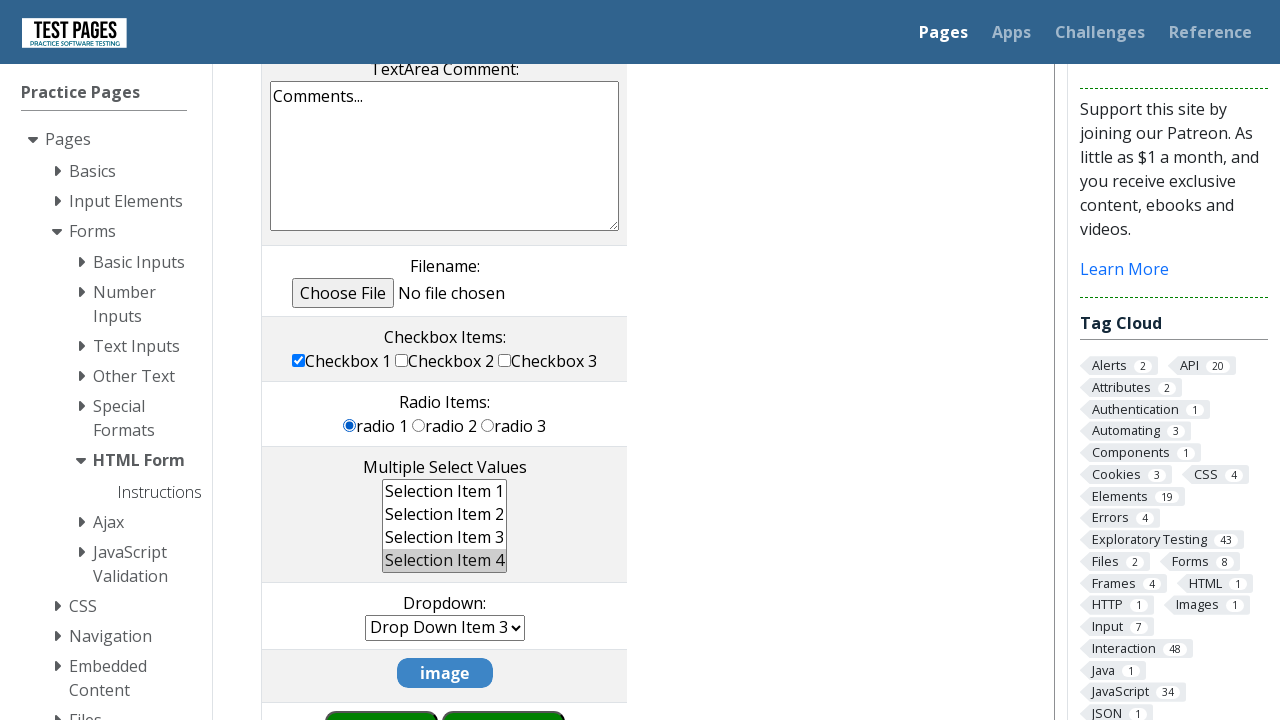

Clicked third radio button (rd3) at (488, 425) on input[value="rd3"]
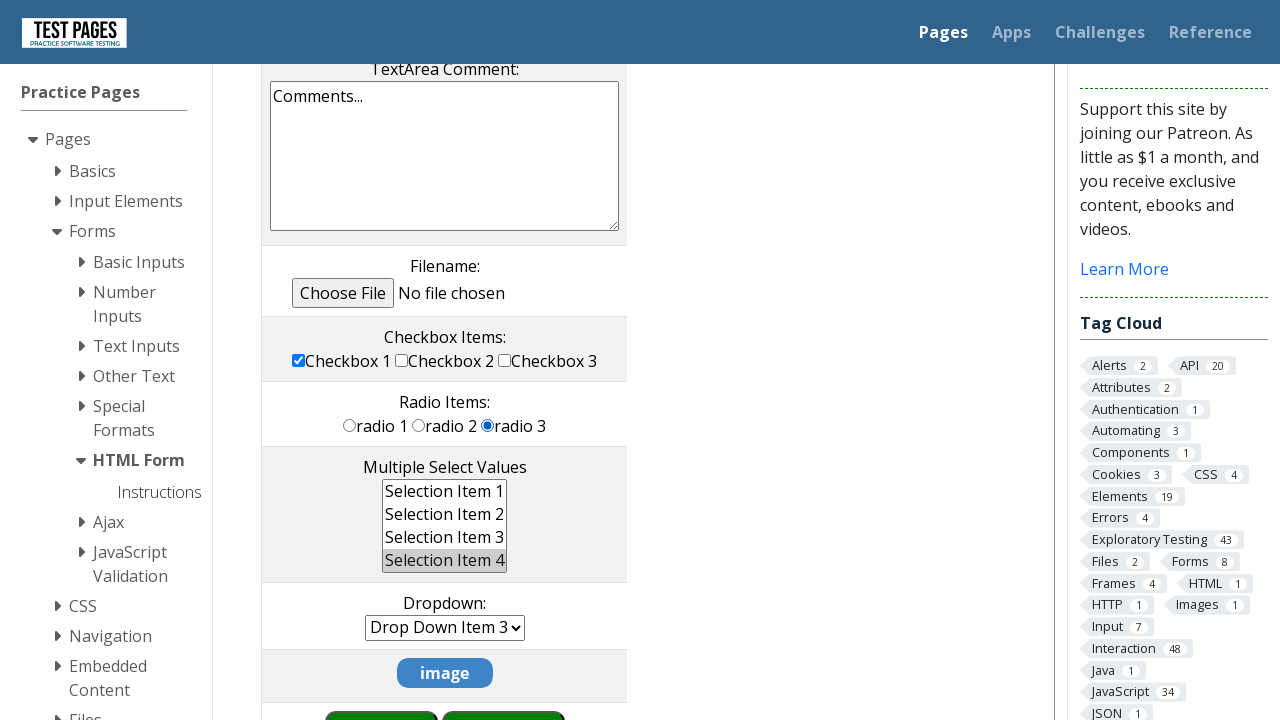

Clicked first radio button again (rd1) at (350, 425) on input[value="rd1"]
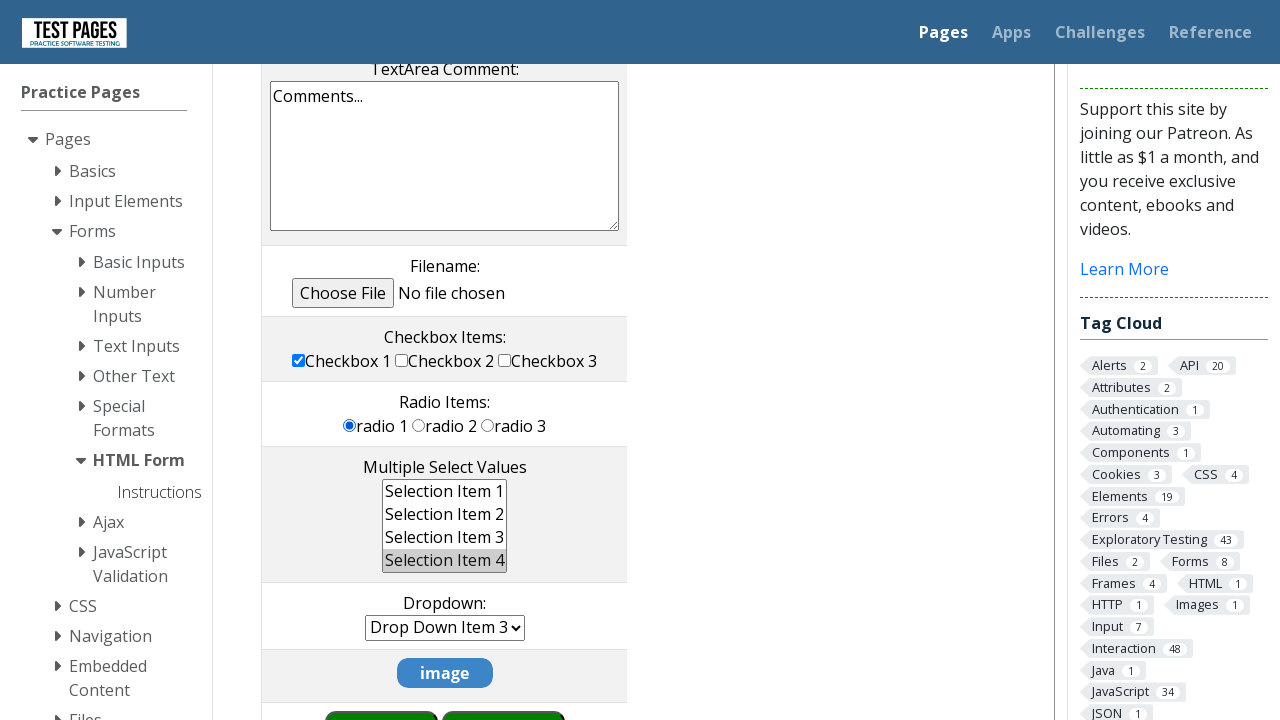

Clicked third radio button again (rd3) at (488, 425) on input[value="rd3"]
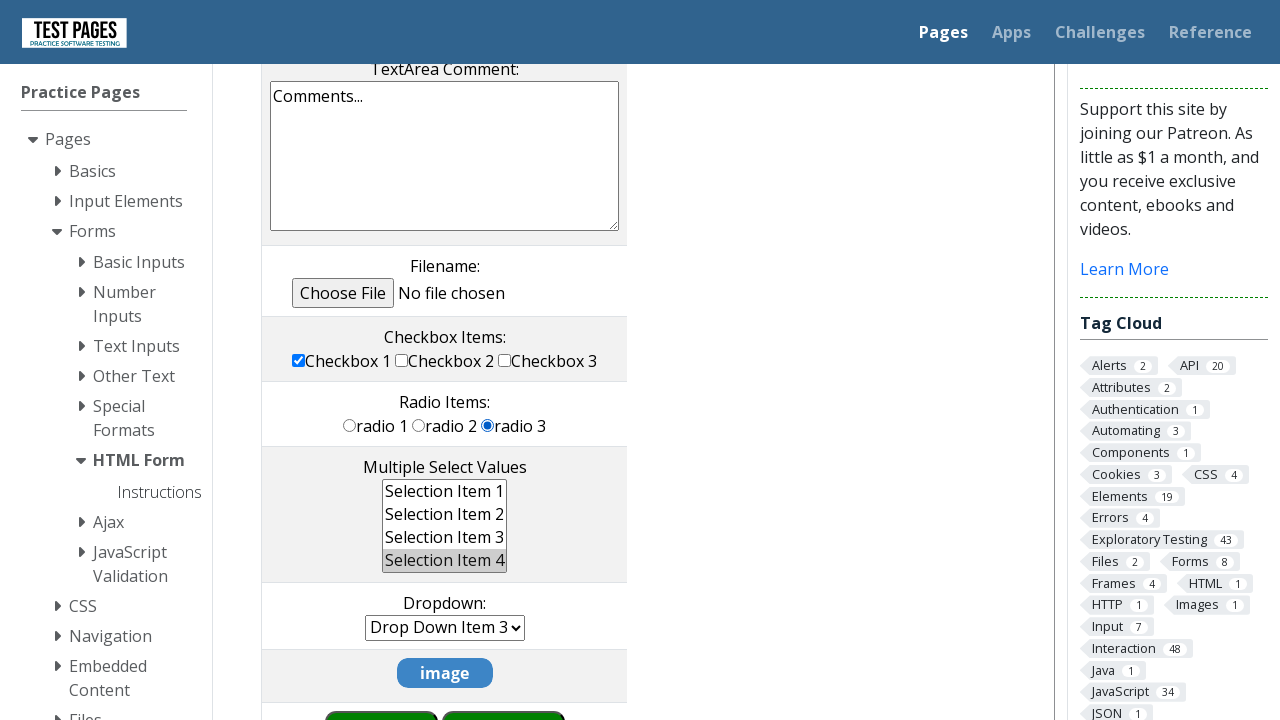

Located dropdown element
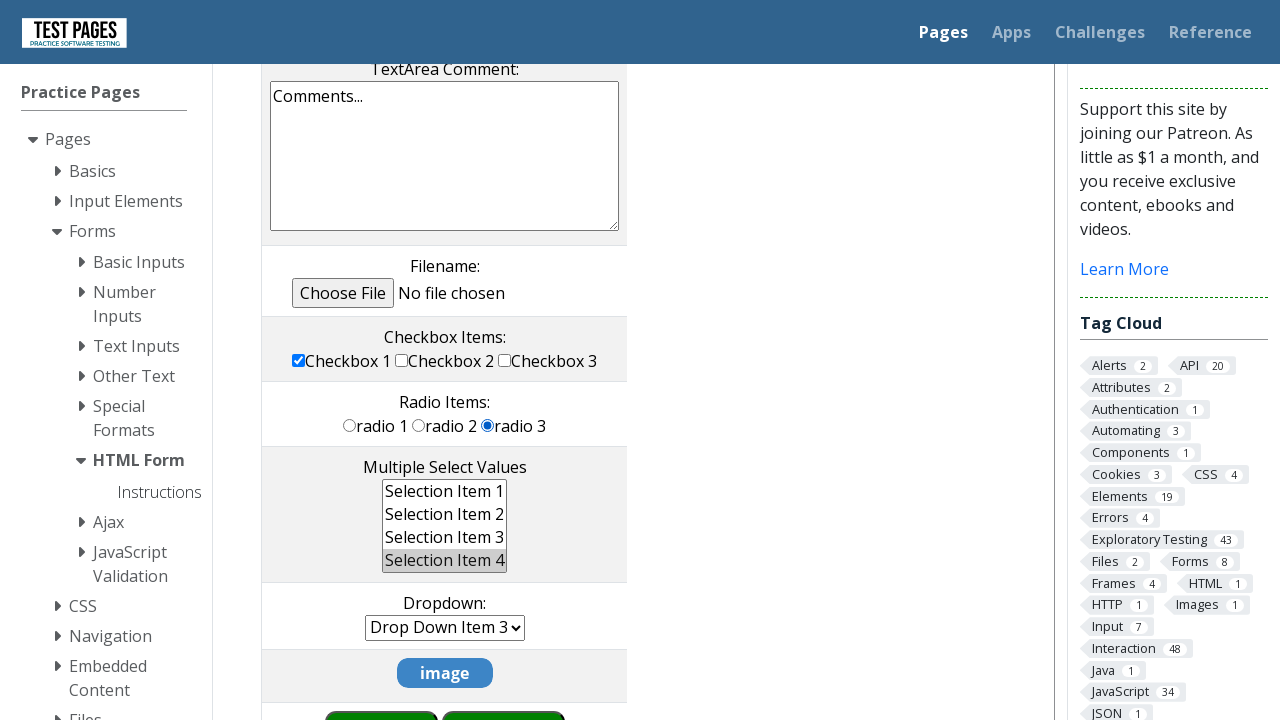

Double-clicked on dropdown element at (445, 628) on select[name="dropdown"]
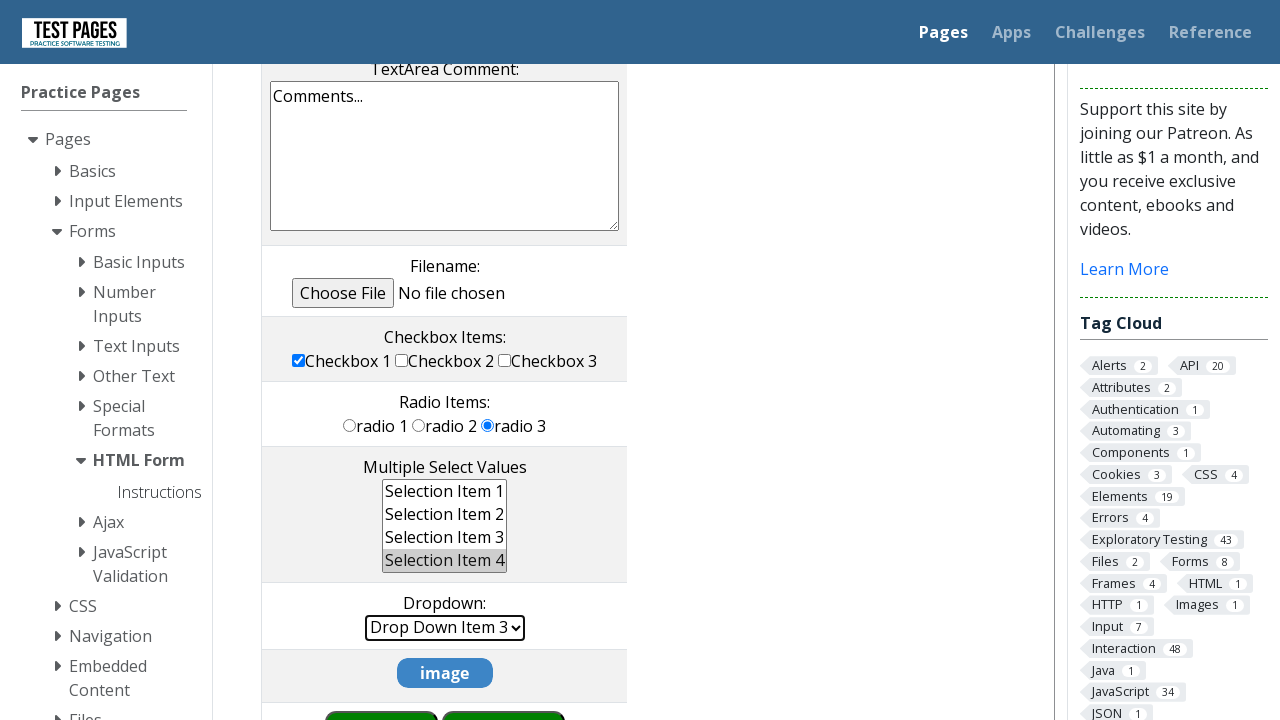

Right-clicked on dropdown element at (445, 628) on select[name="dropdown"]
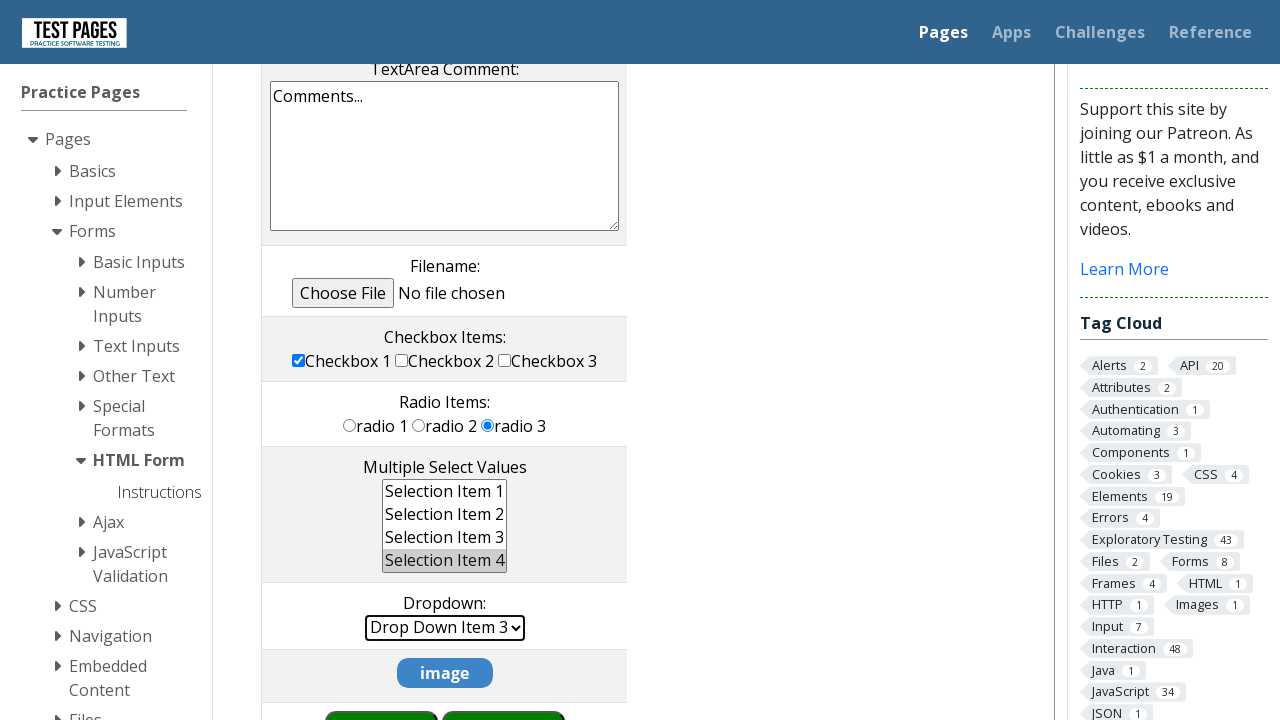

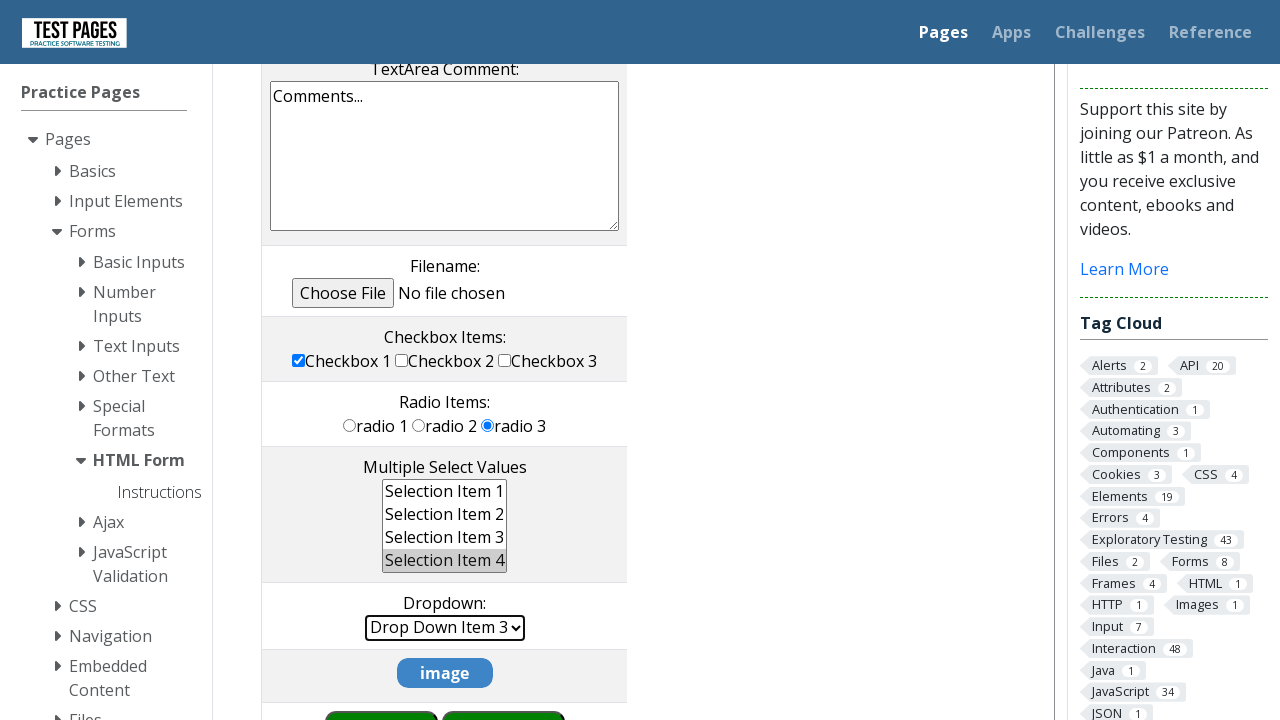